Tests clicking on the search icon on the Capital One homepage

Starting URL: https://www.capitalone.com/

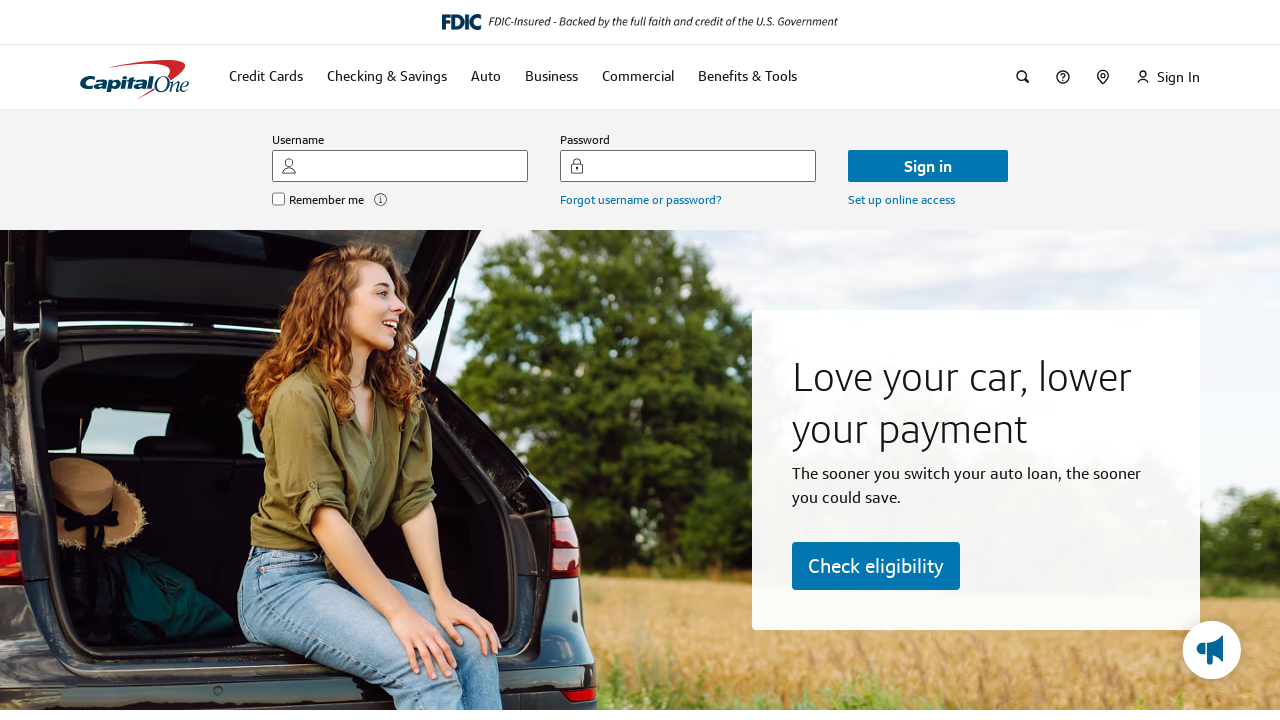

Navigated to Capital One homepage
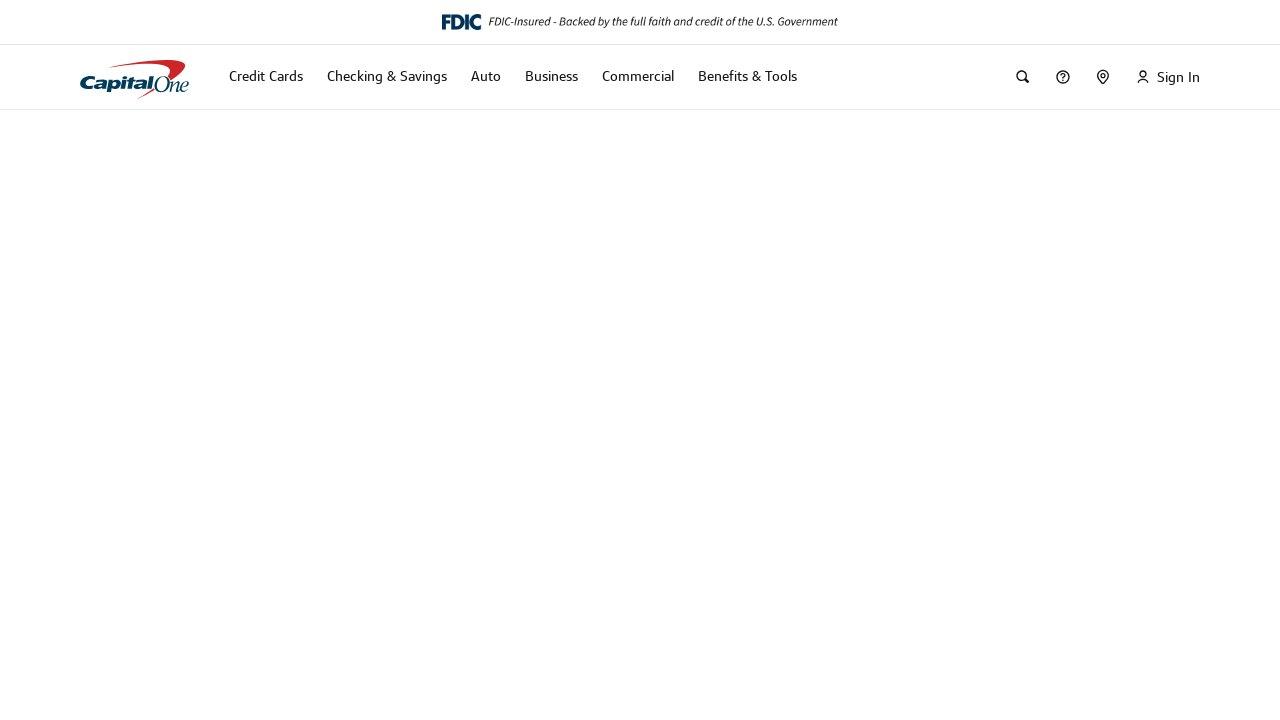

Clicked on search icon at (1023, 76) on #unav-l1-search
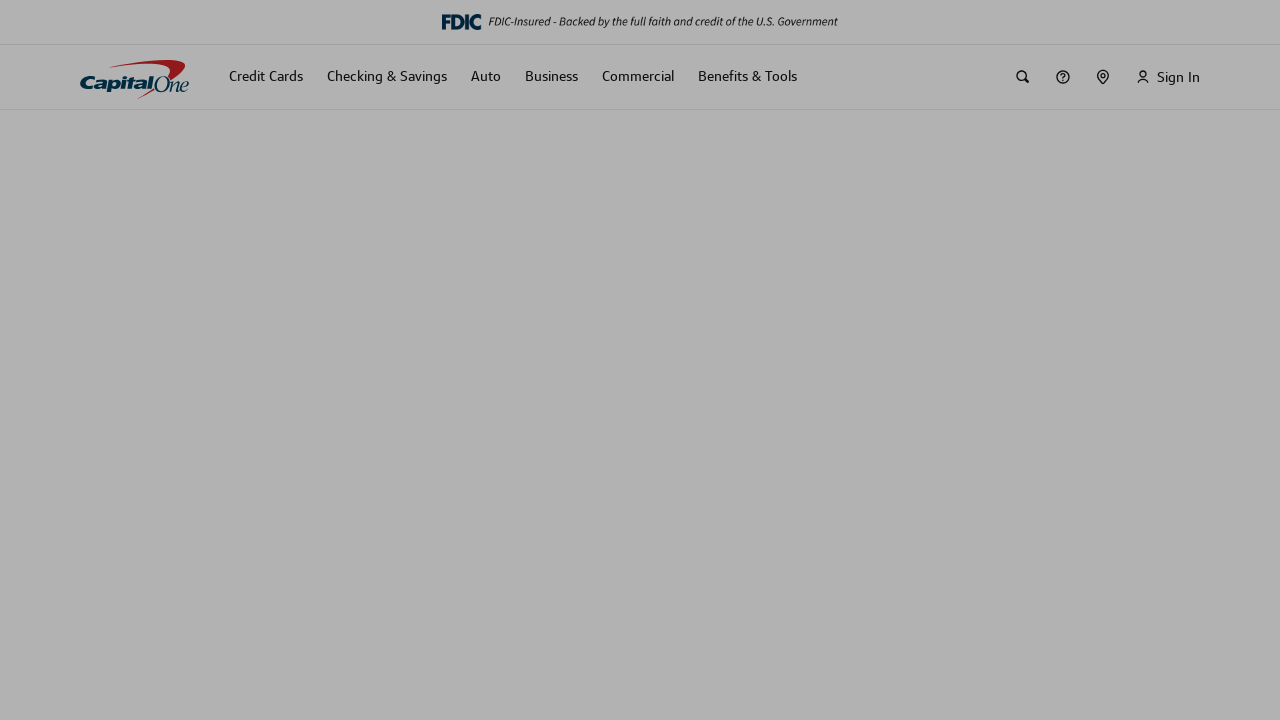

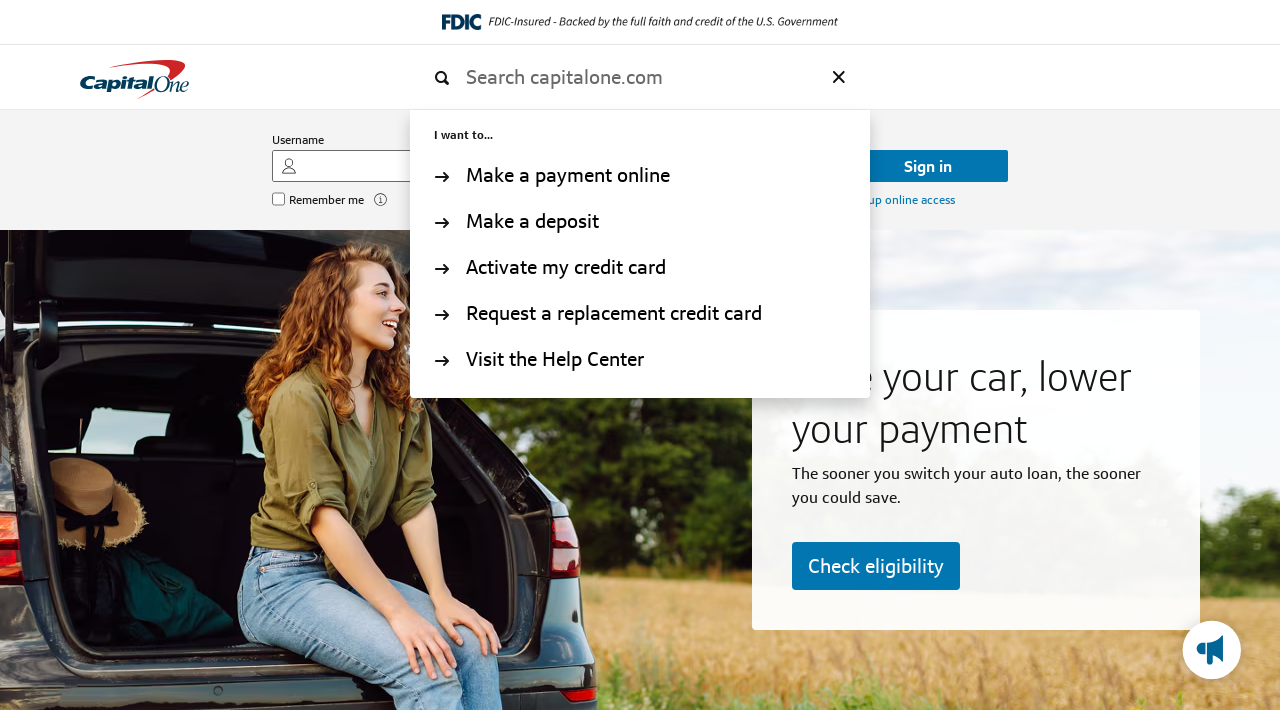